Tests opening a popup window by clicking a link and retrieving all window handles

Starting URL: http://omayo.blogspot.com/

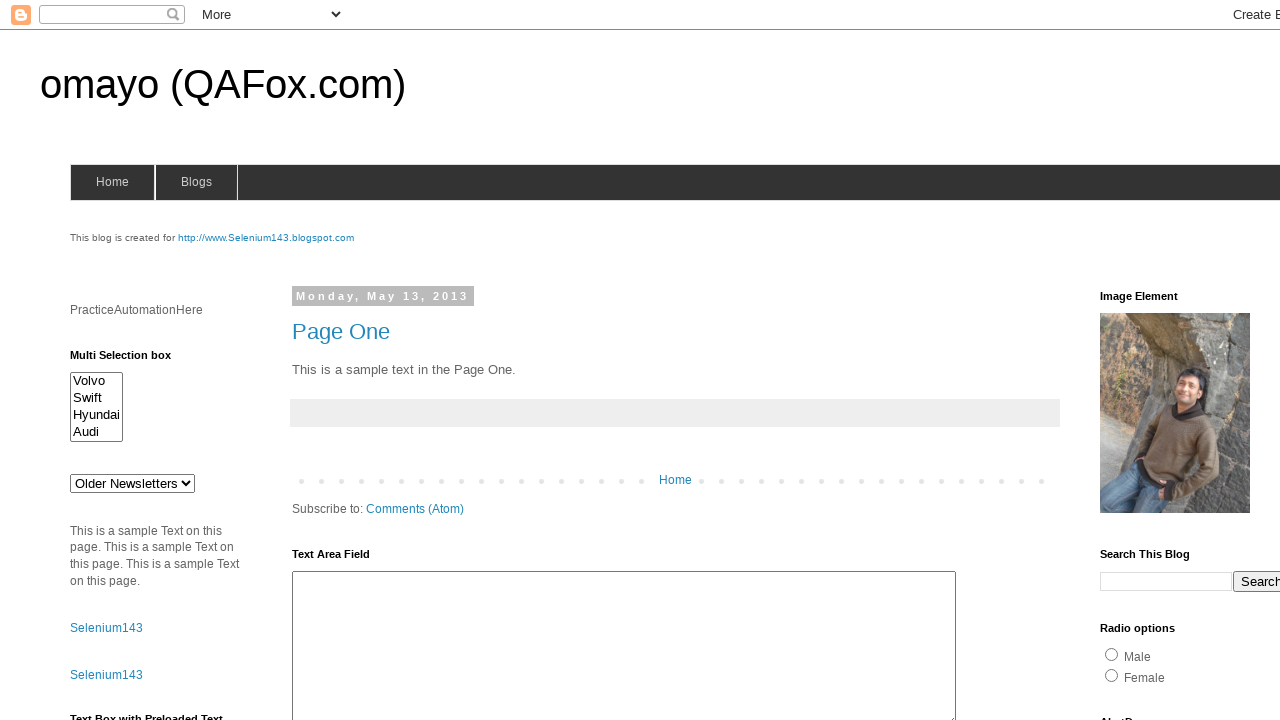

Clicked link to open popup window at (132, 360) on text=Open a popup window
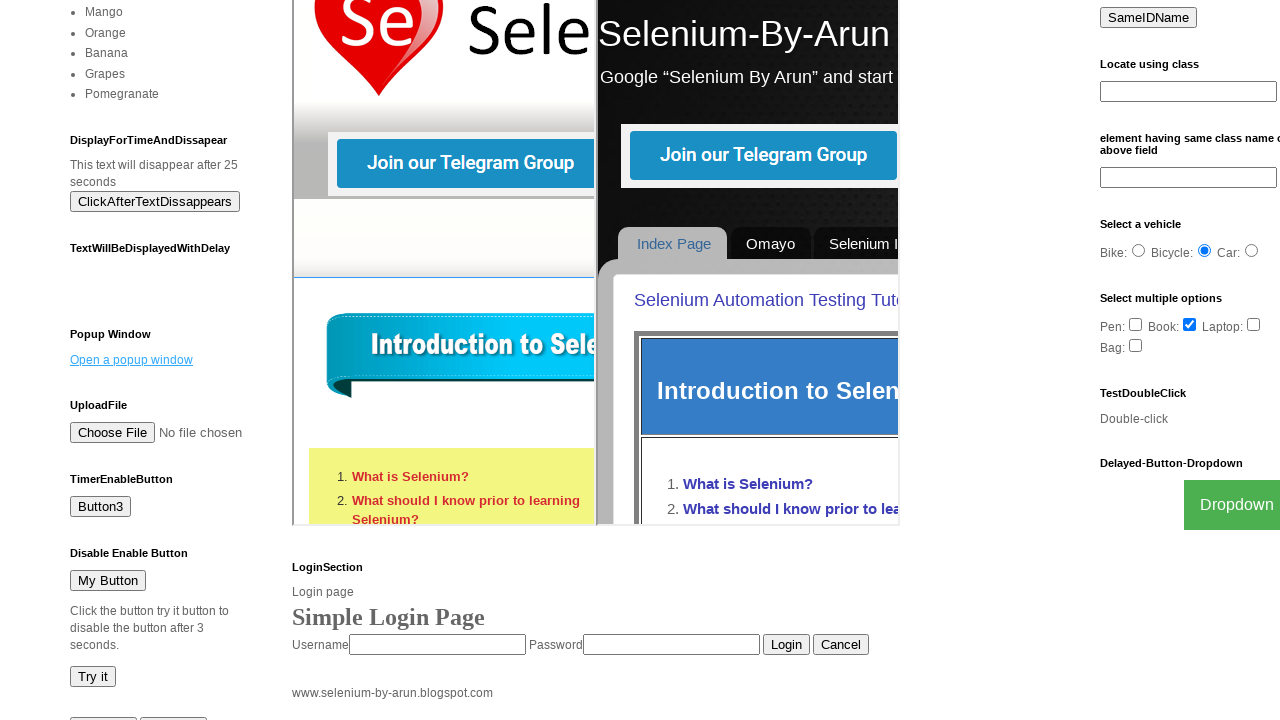

Waited for popup window to open
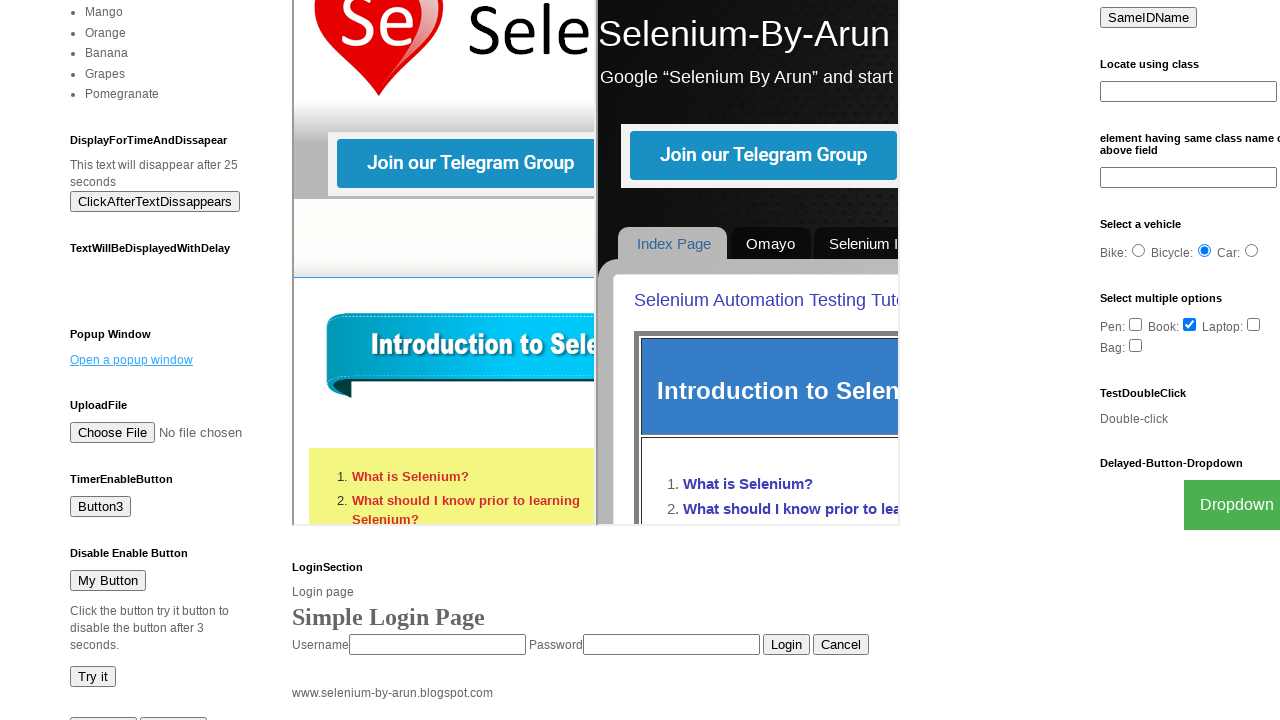

Retrieved all window handles from browser context
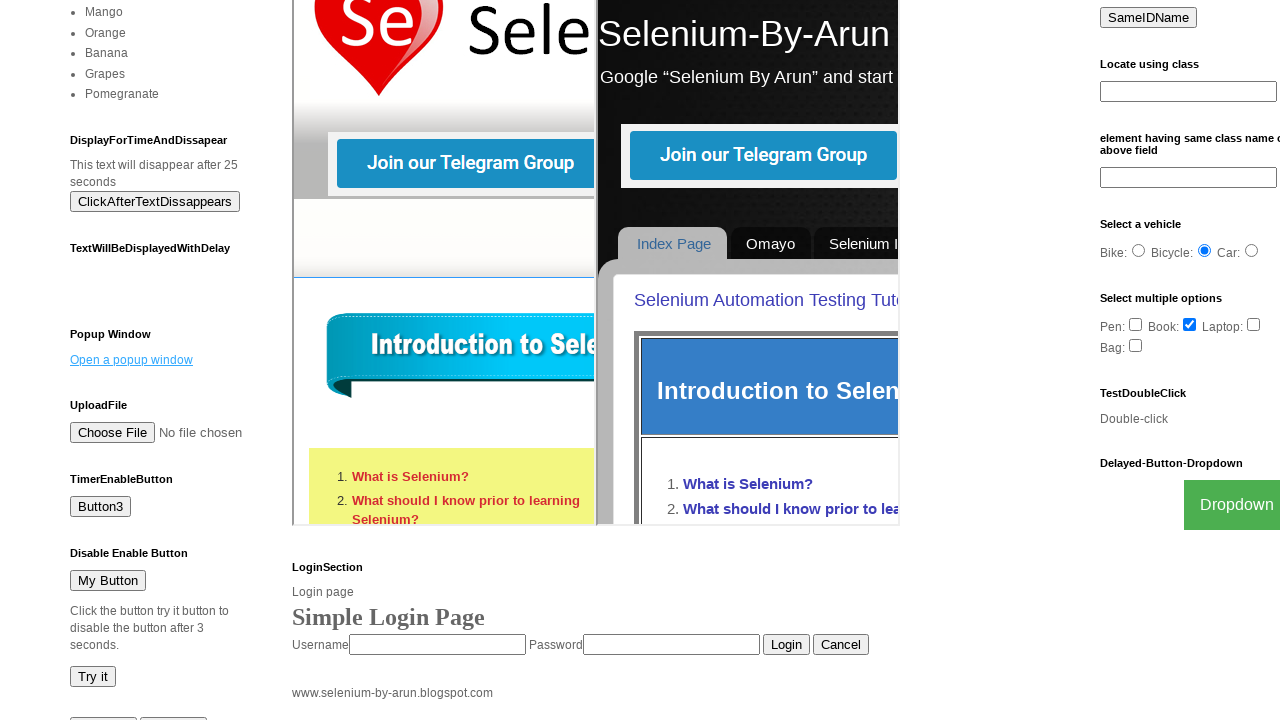

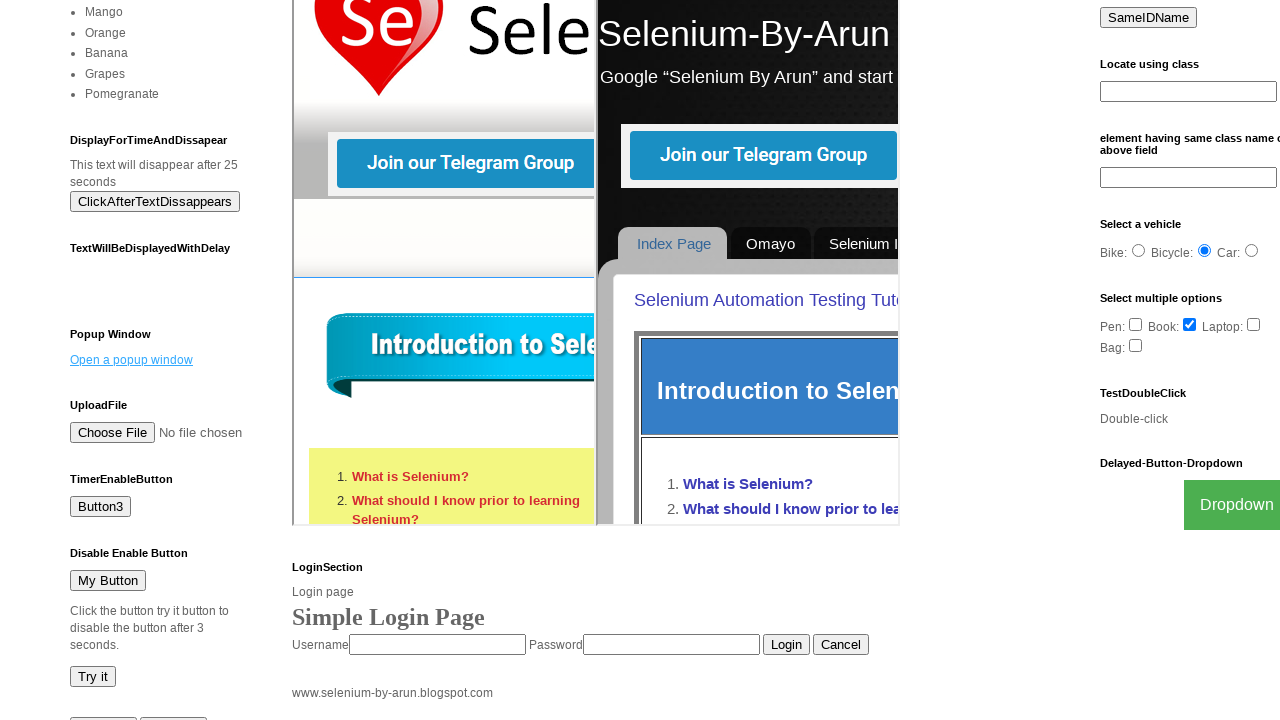